Tests Python.org search functionality by performing multiple searches, navigating back and forward through browser history

Starting URL: https://www.python.org/

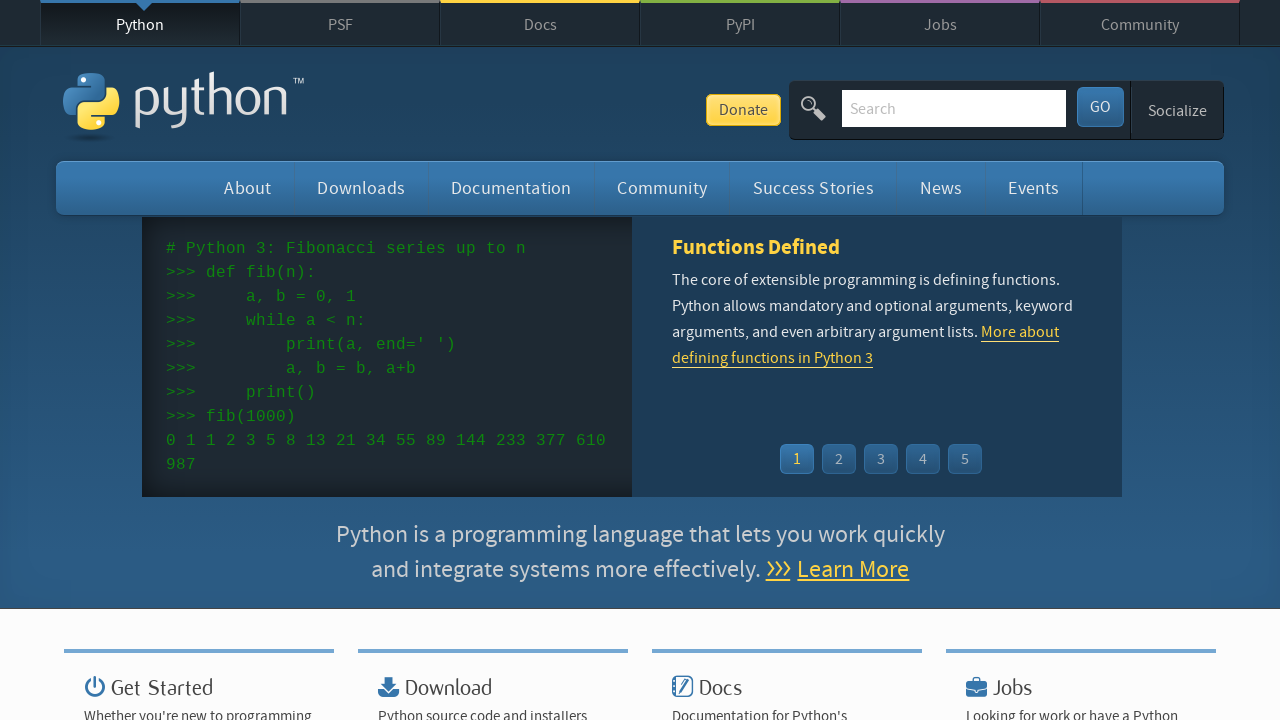

Clicked on search field at (954, 108) on input[name='q']
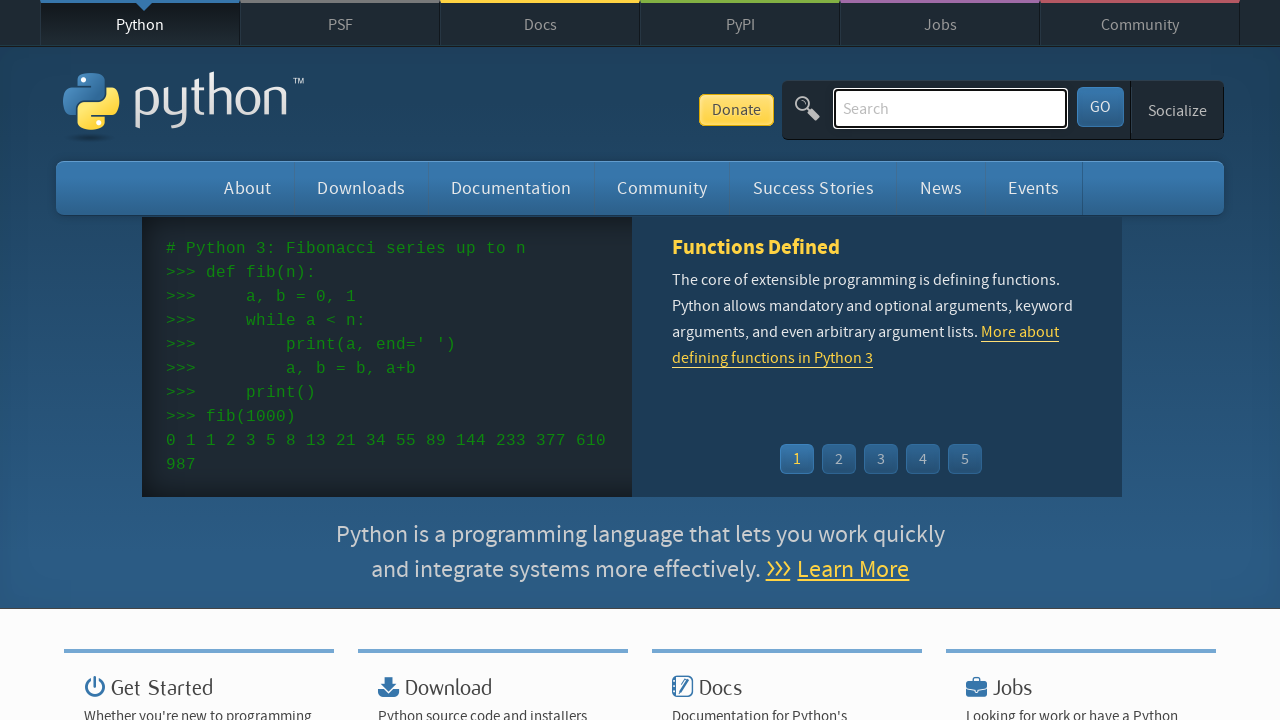

Filled search field with 'common' on input[name='q']
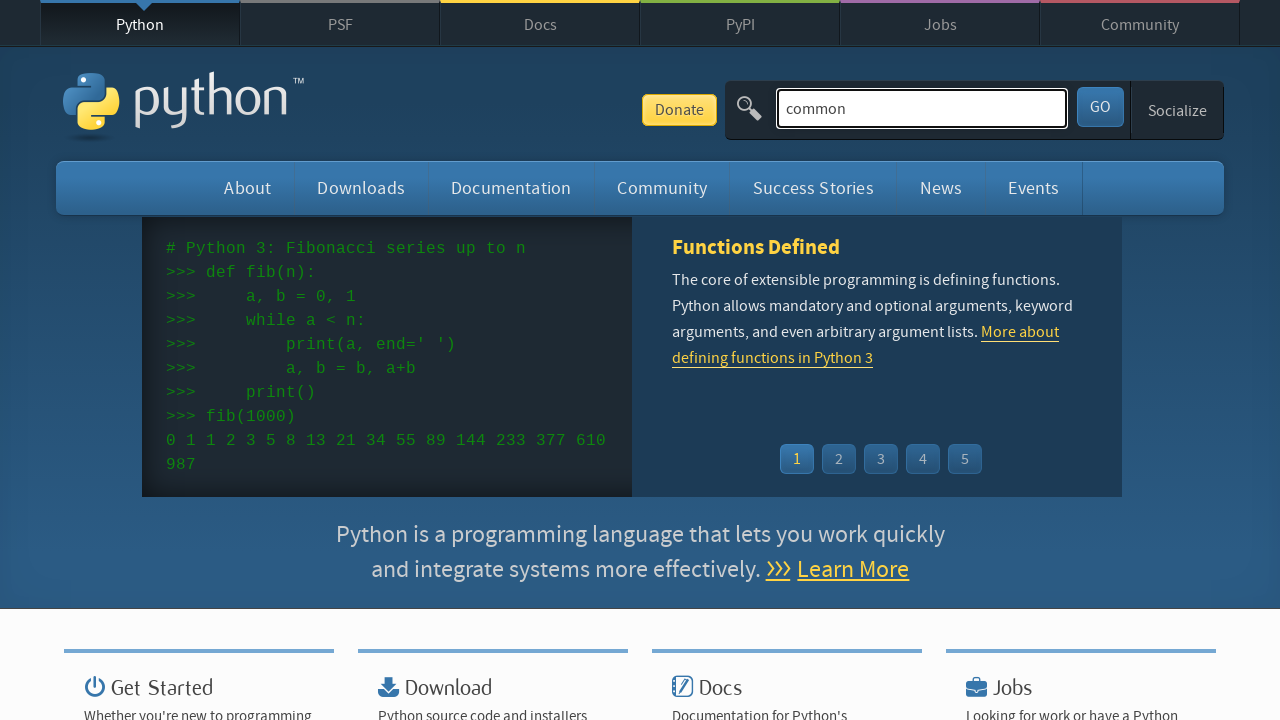

Pressed Enter to search for 'common' on input[name='q']
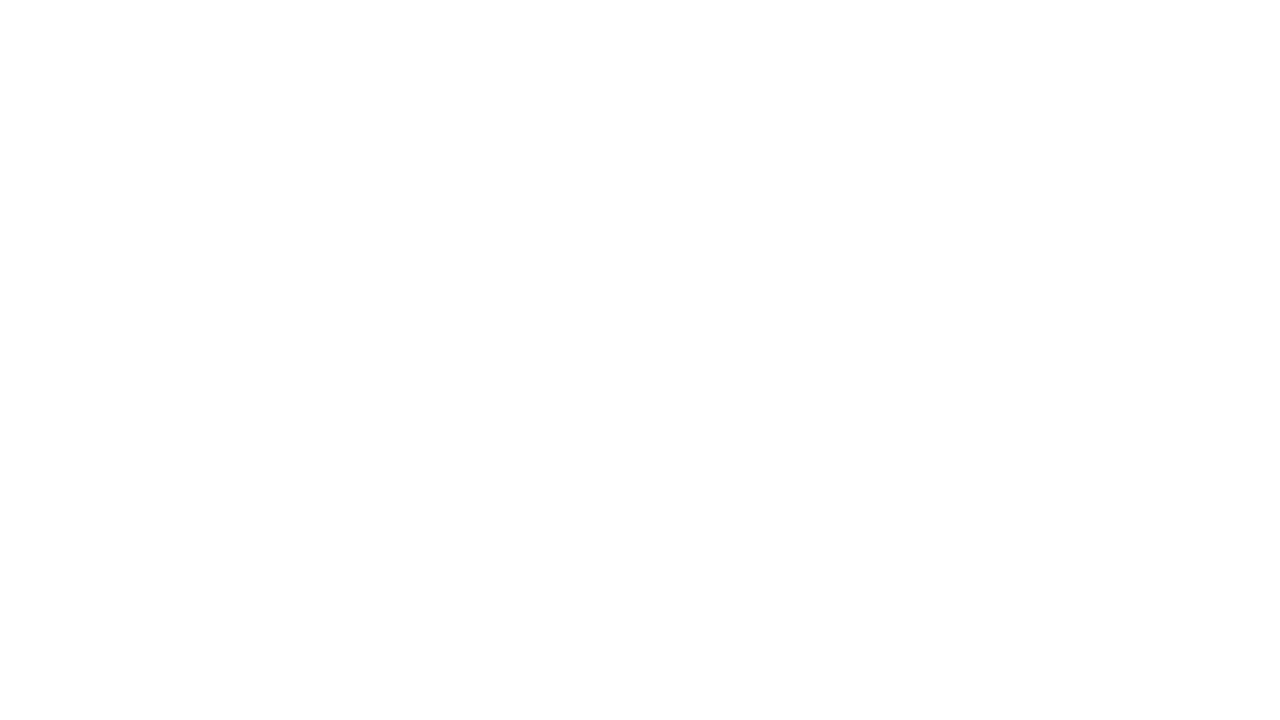

Search results for 'common' loaded
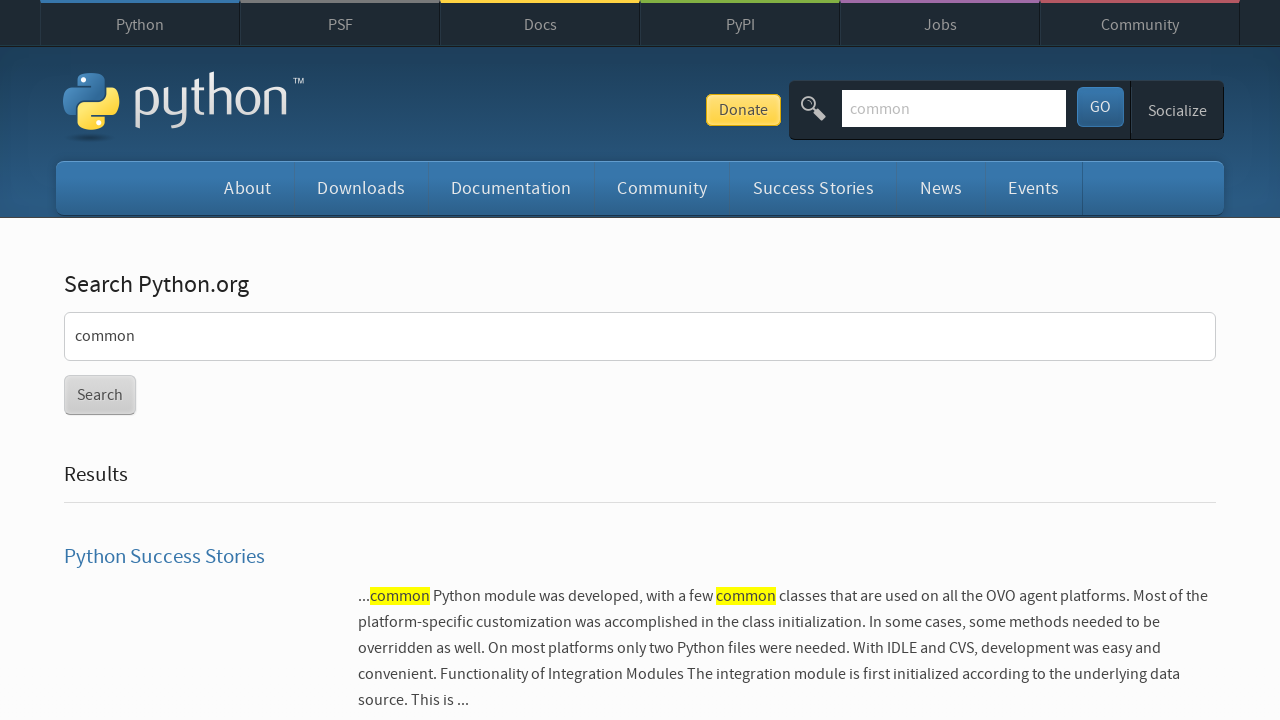

Cleared search field on input[name='q']
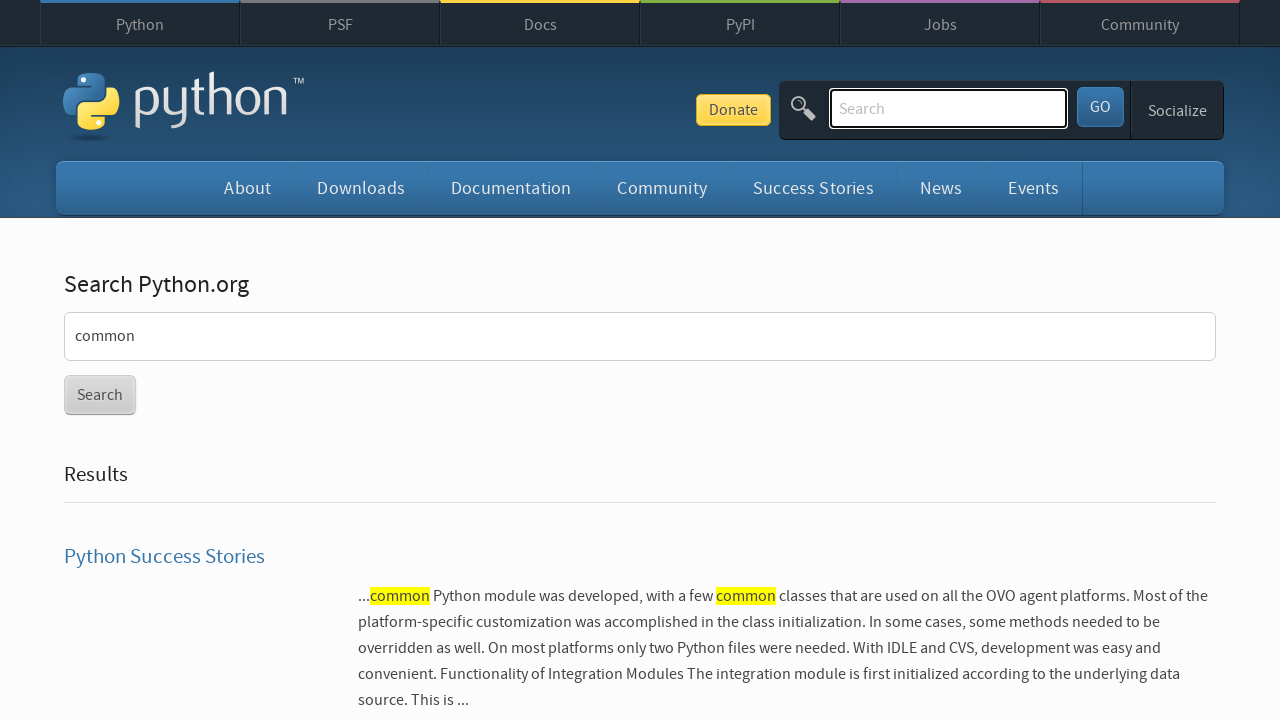

Filled search field with 'docs' on input[name='q']
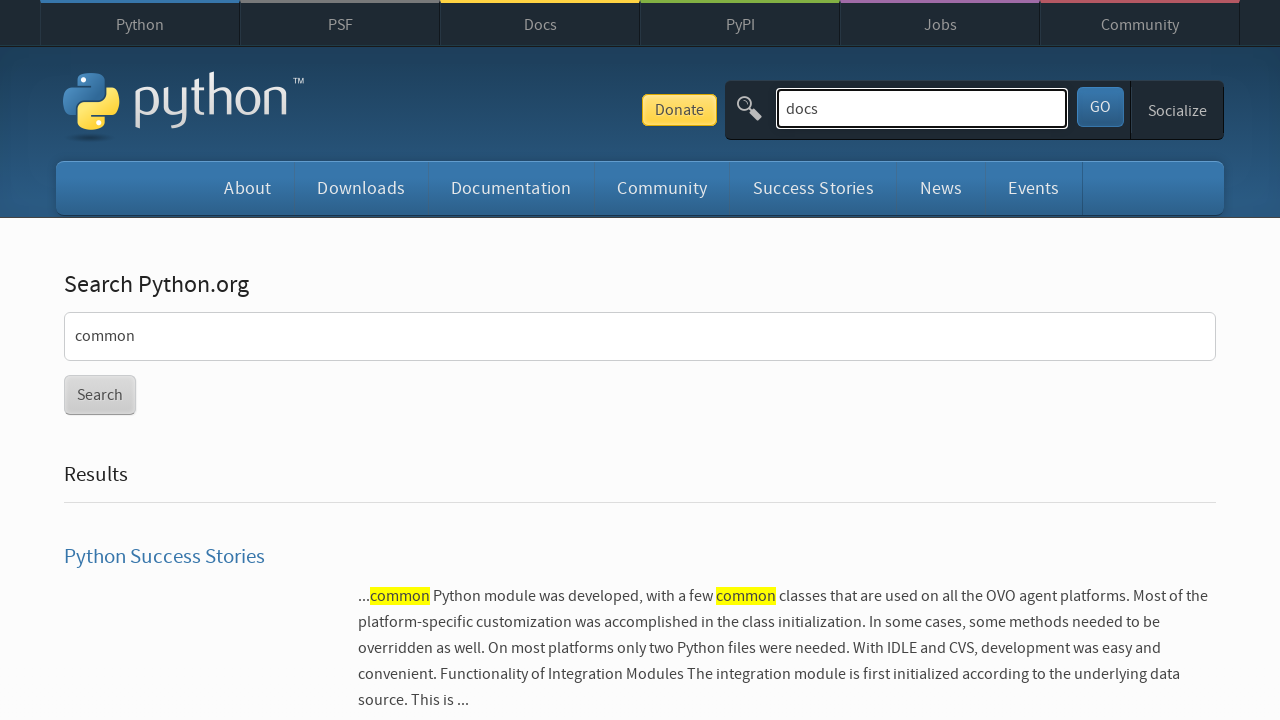

Pressed Enter to search for 'docs' on input[name='q']
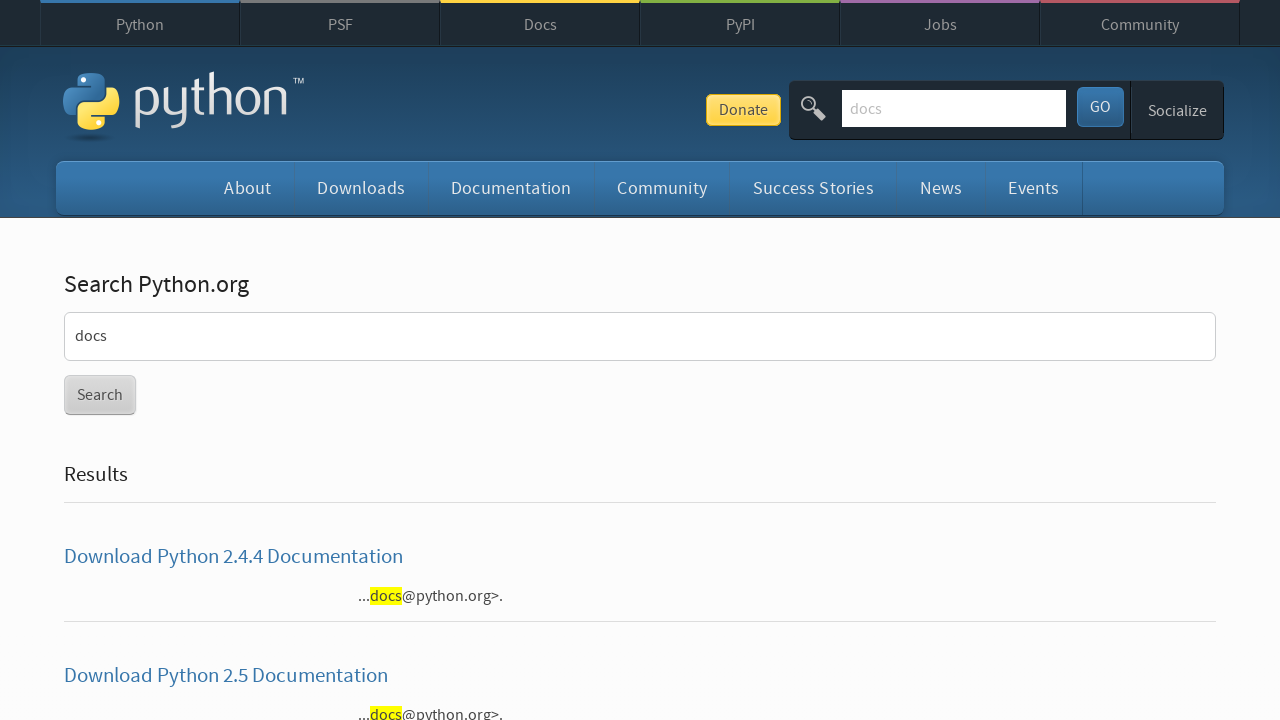

Search results for 'docs' loaded
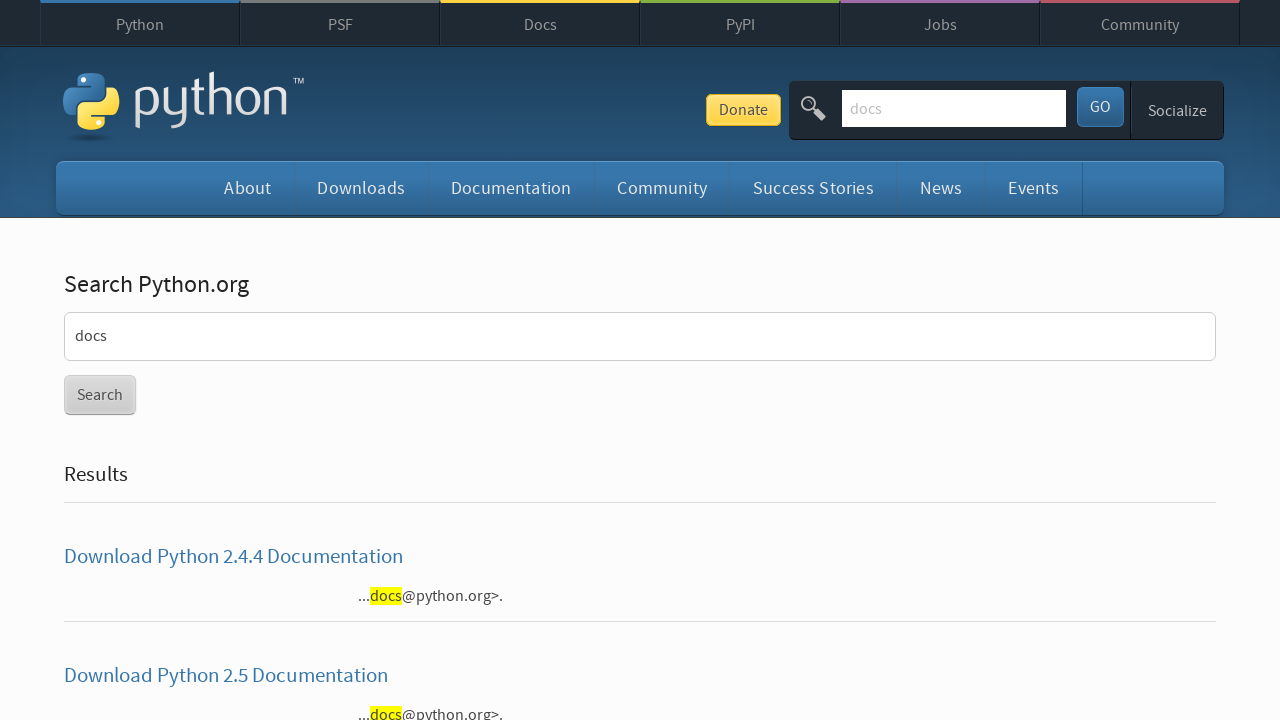

Navigated back to 'common' search results
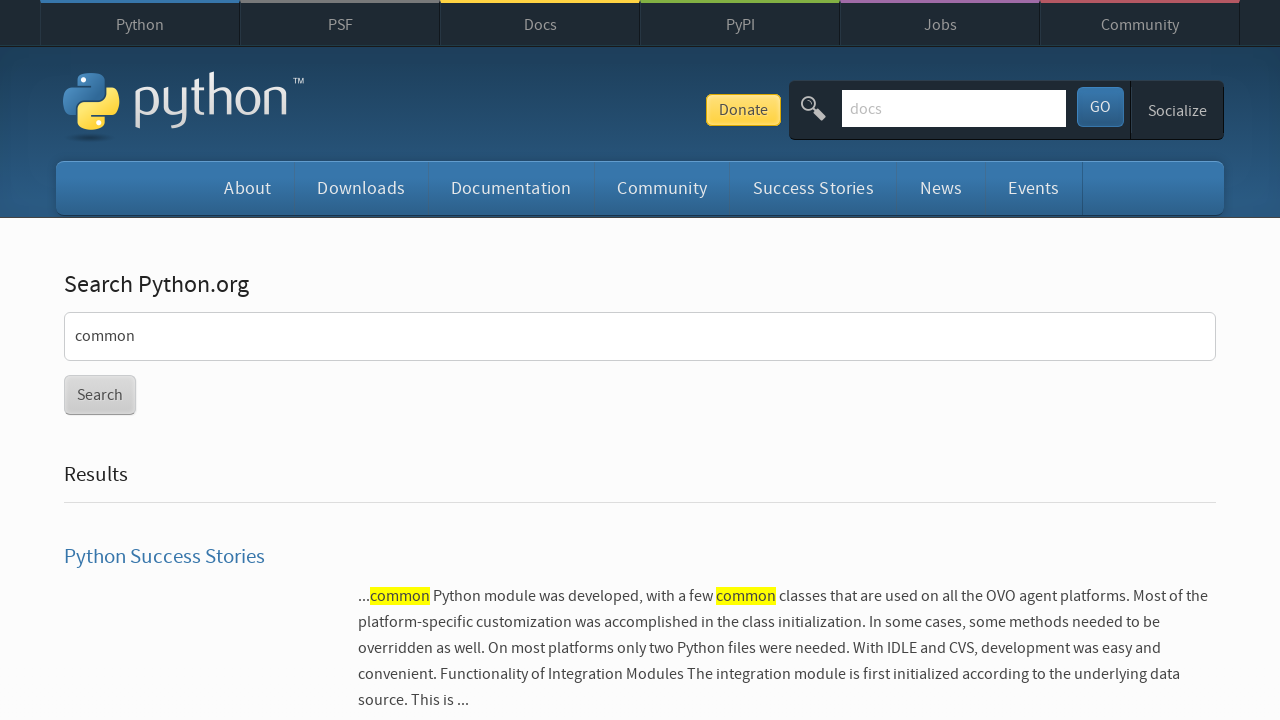

Previous search results page loaded
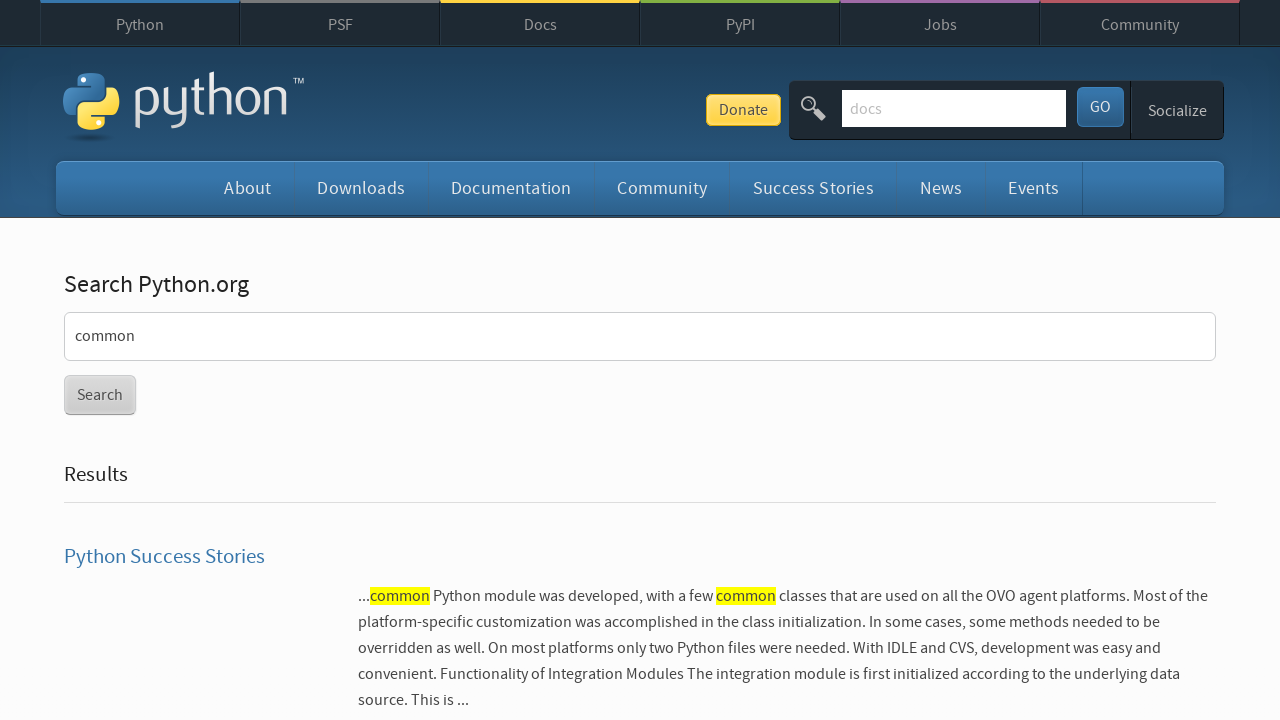

Navigated forward to 'docs' search results
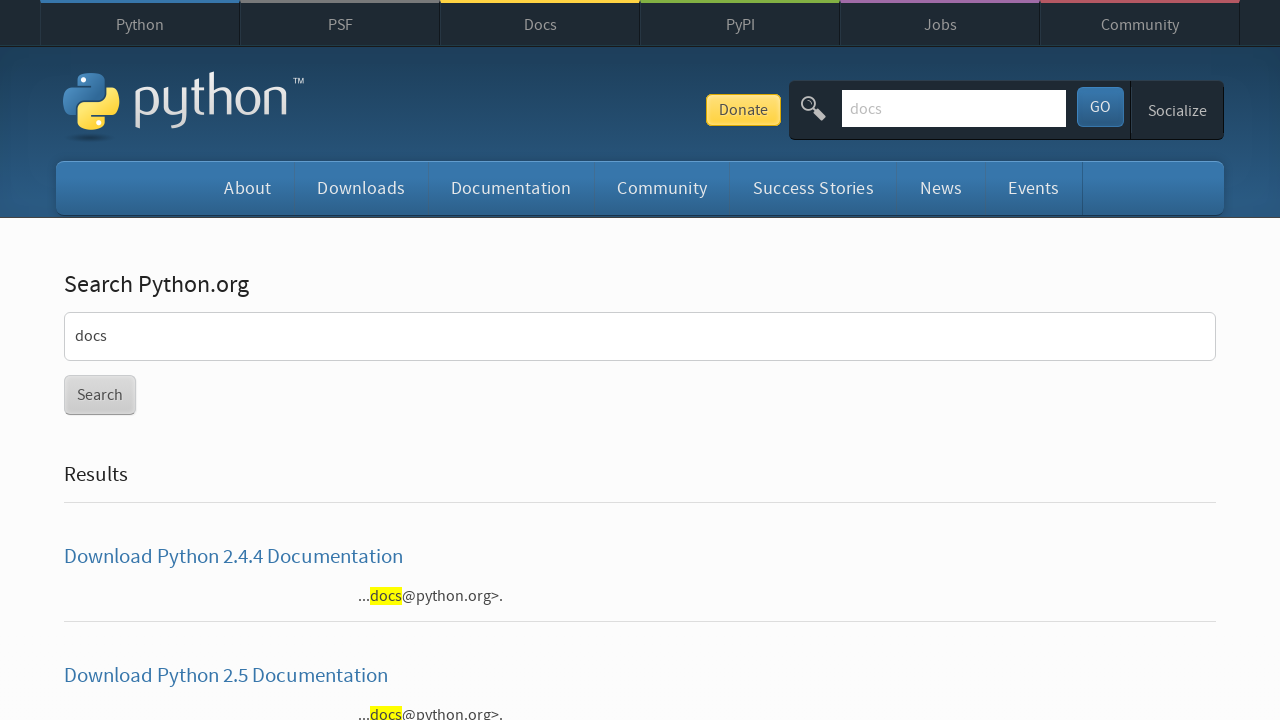

Forward navigation page loaded
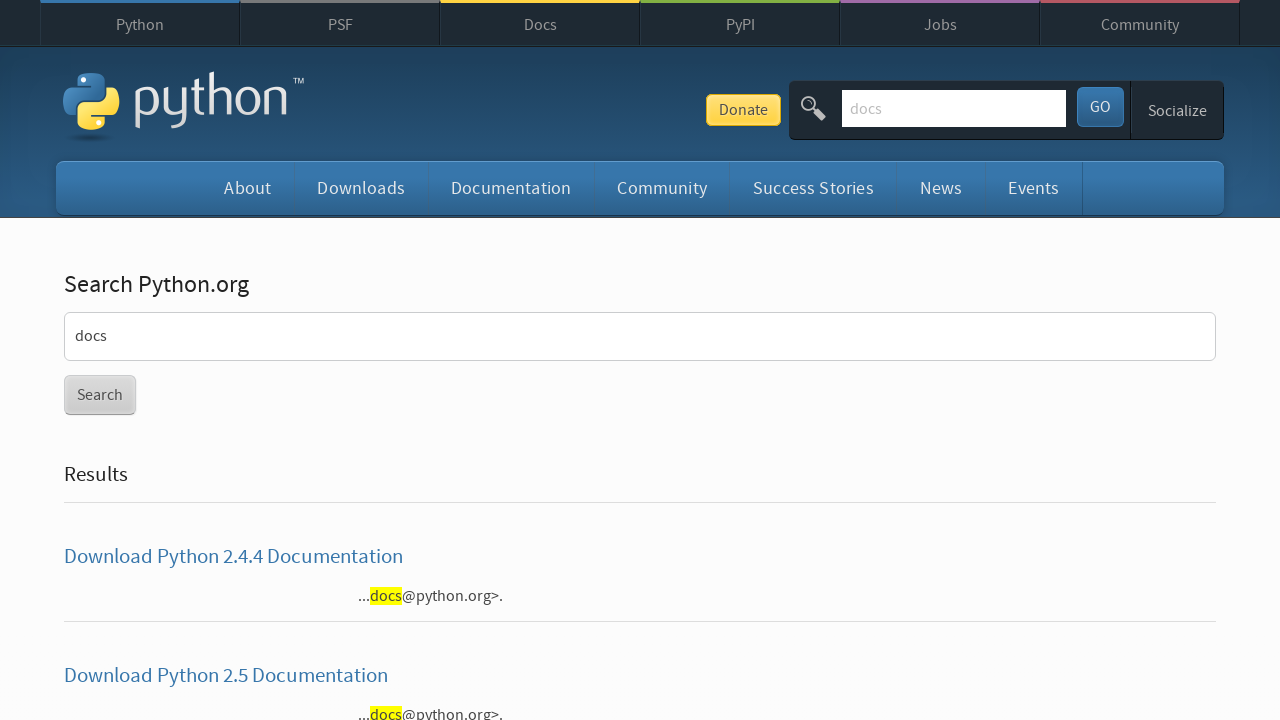

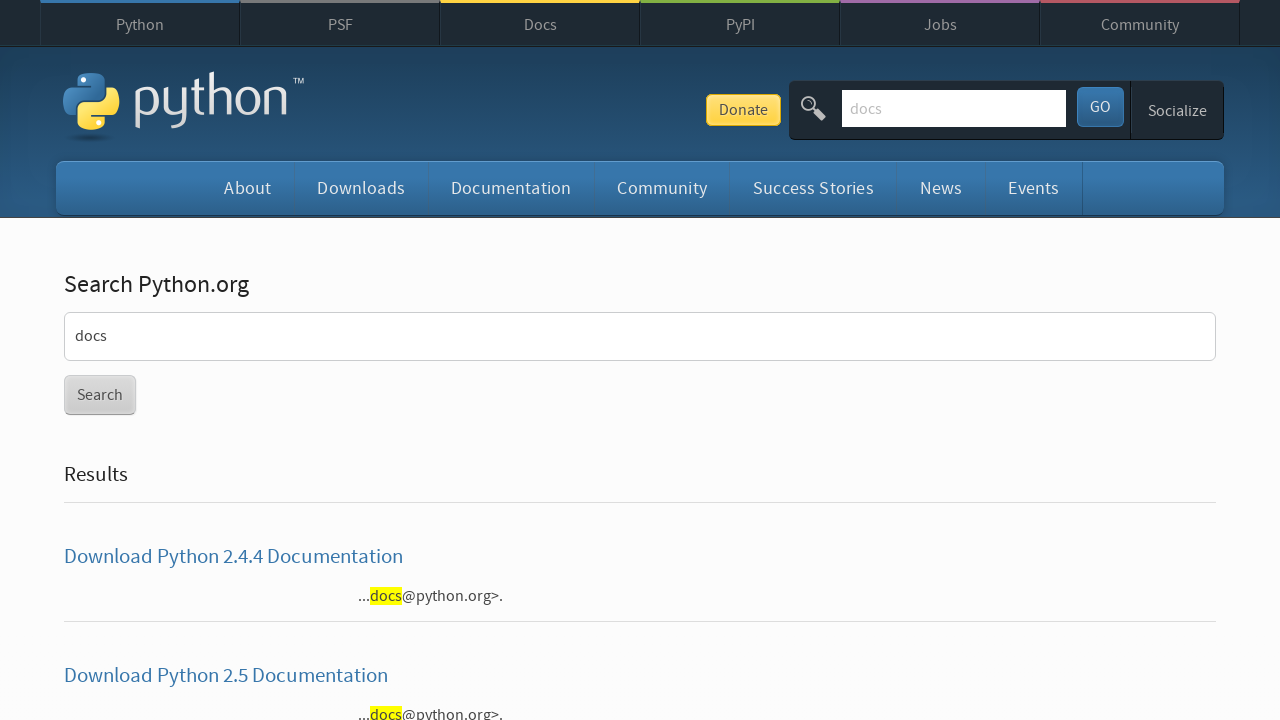